Tests interaction with frames by filling text inputs in different frames on a demo page

Starting URL: https://ui.vision/demo/webtest/frames/

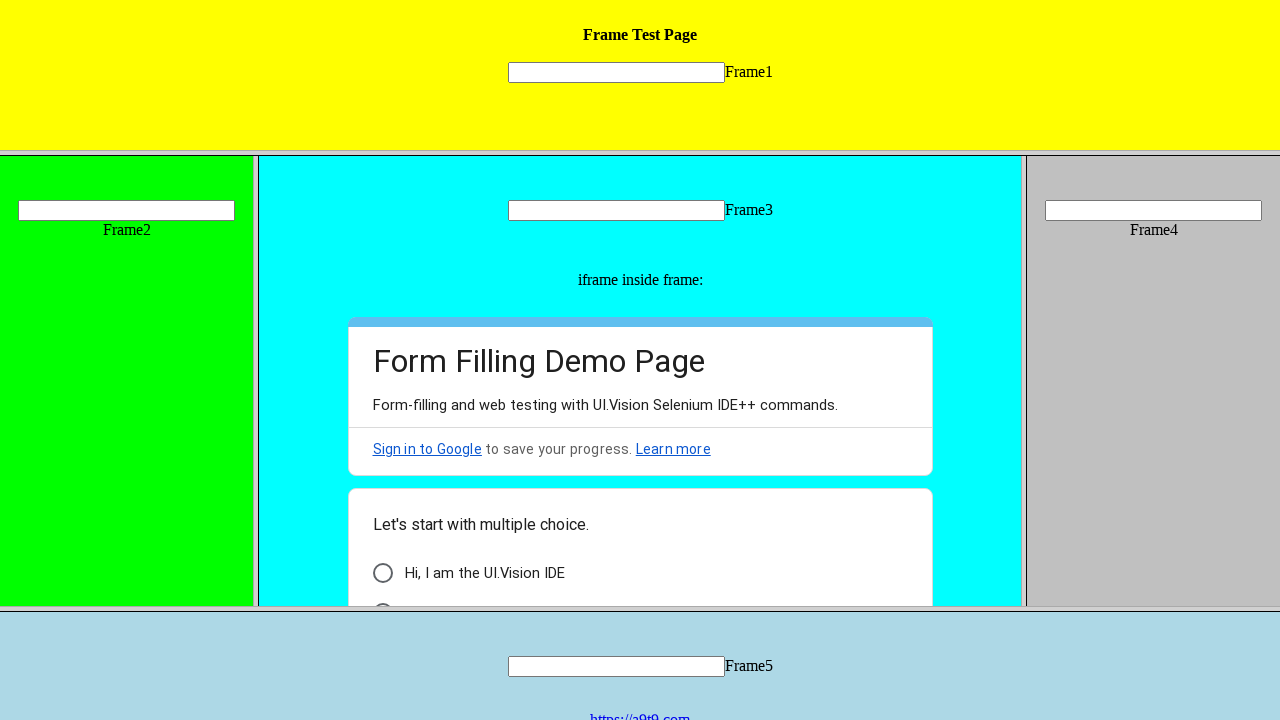

Located frame1 by URL
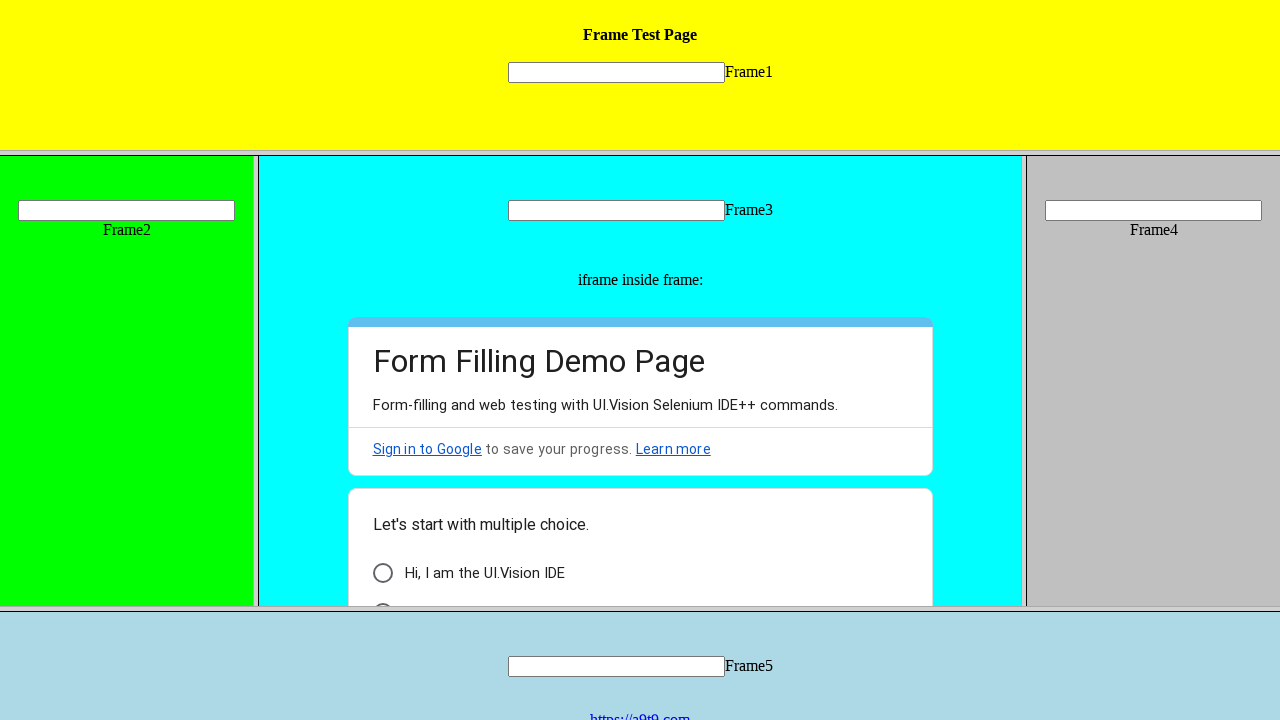

Filled text input in frame1 with 'test' on input[name="mytext1"]
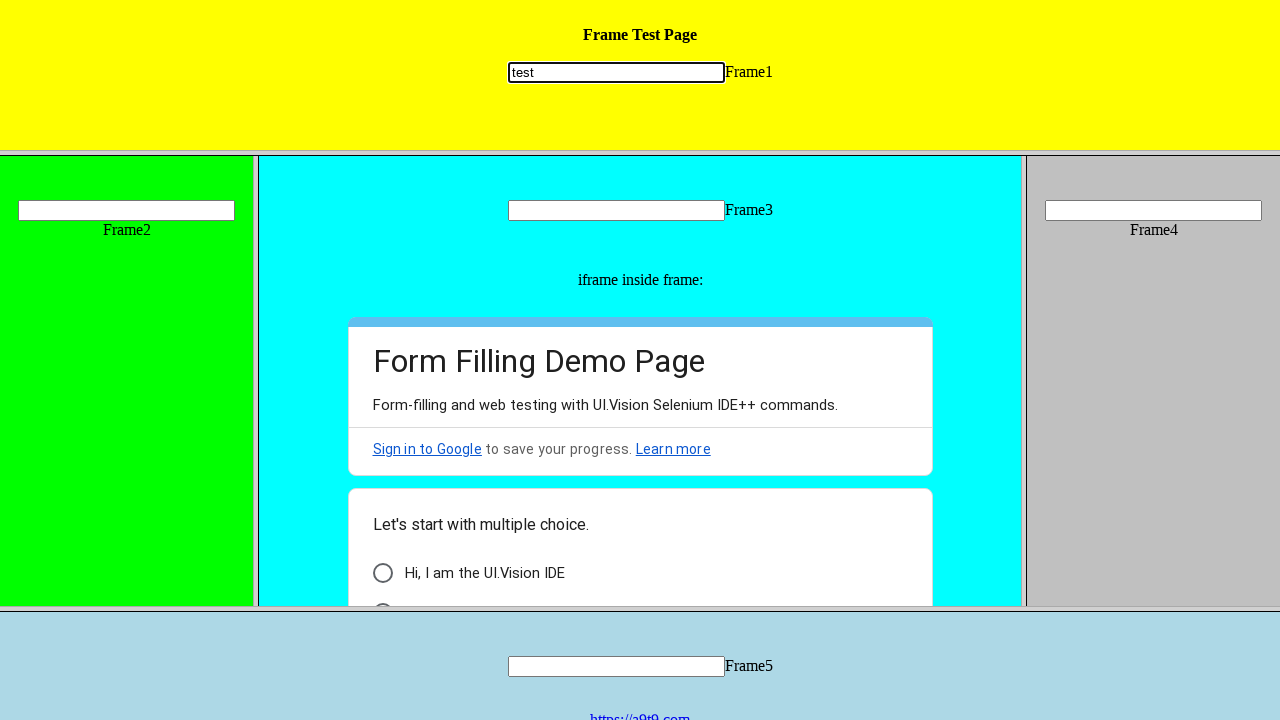

Located frame5 using frame locator
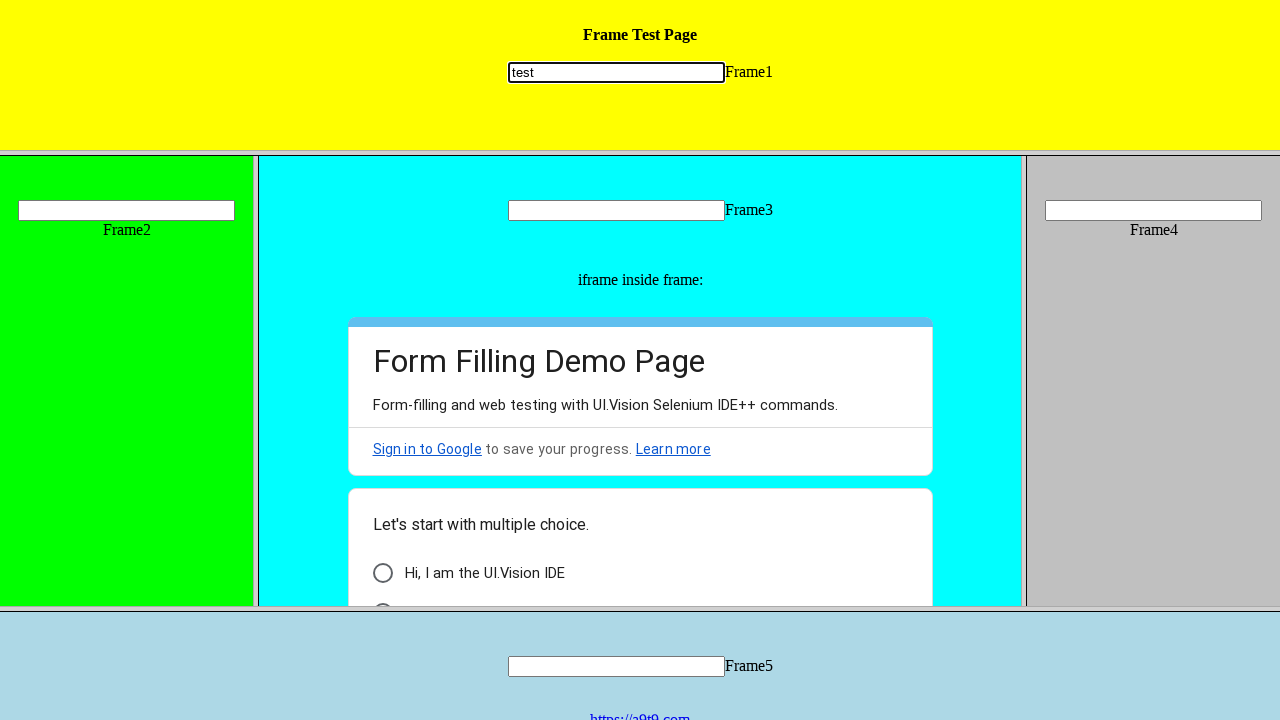

Filled text input in frame5 with 'test' on xpath=//frame[@src="frame_5.html"] >> internal:control=enter-frame >> xpath=//in
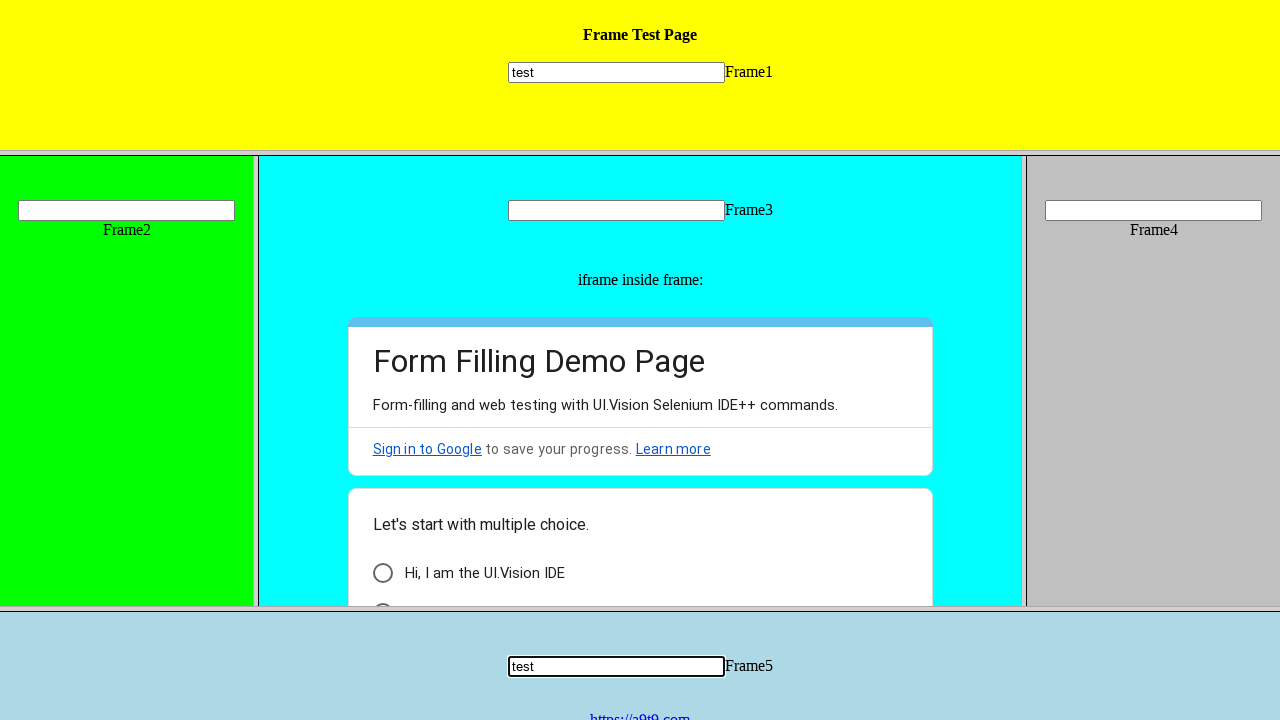

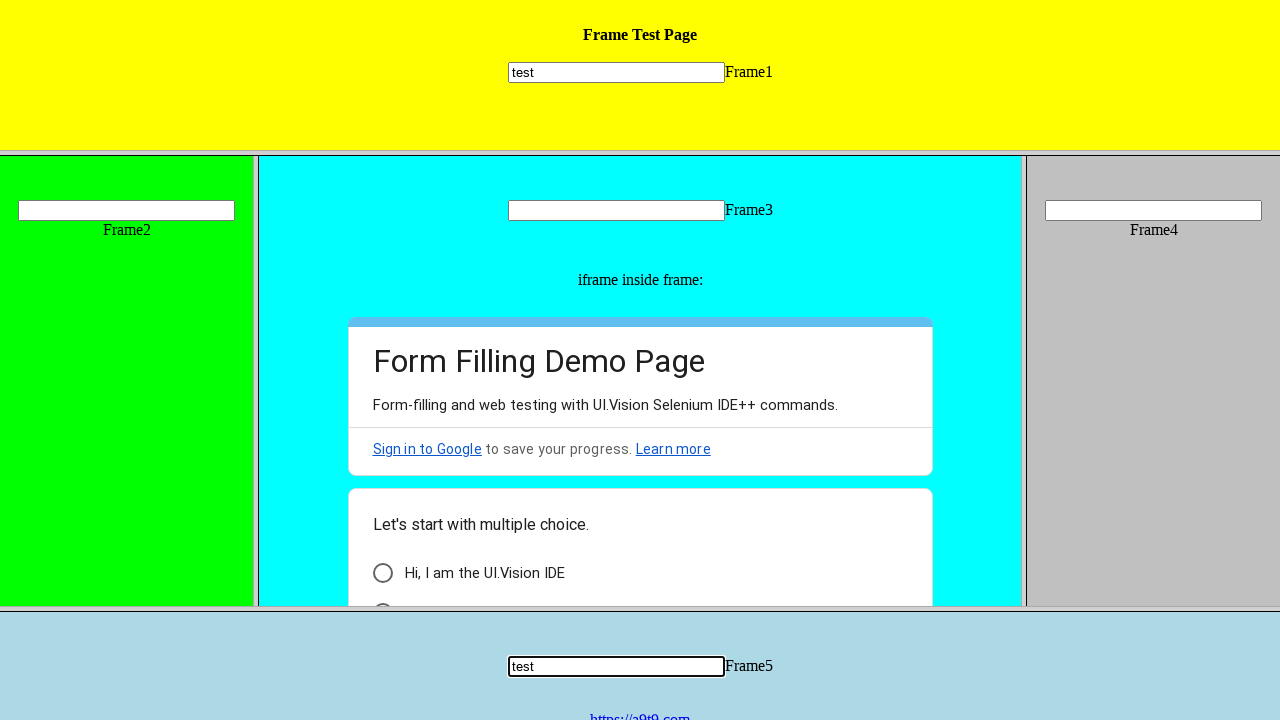